Tests navigating to the Team page and verifies the three creator names are displayed: Oliver Schade, Gregor Scheithauer, and Stefan Scheler.

Starting URL: https://www.99-bottles-of-beer.net/

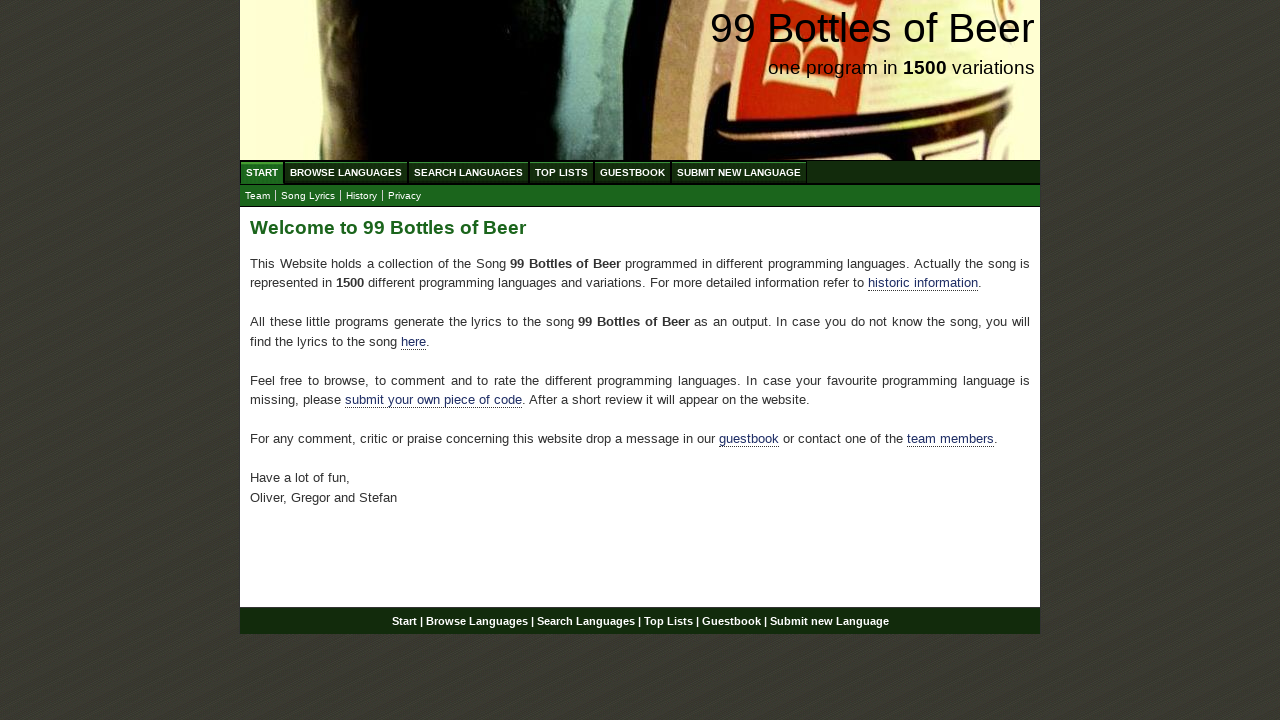

Clicked on Team submenu link at (258, 196) on #submenu a[href='team.html']
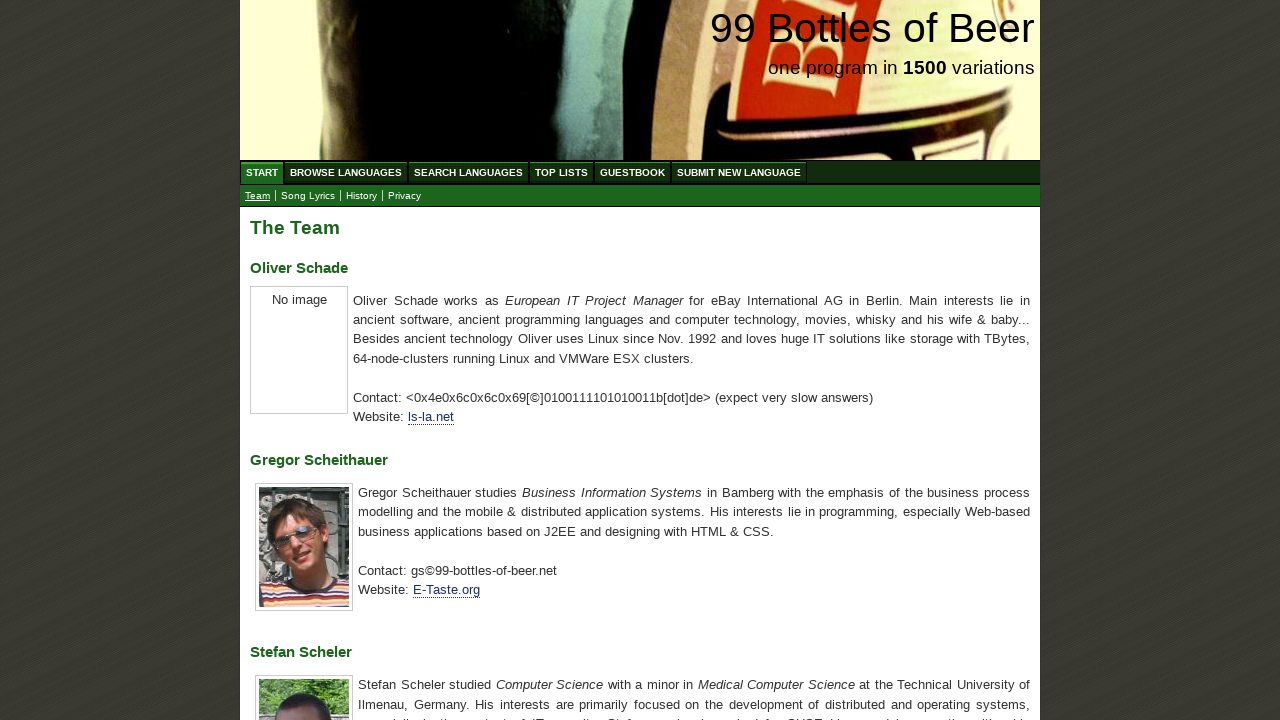

Located Oliver Schade element
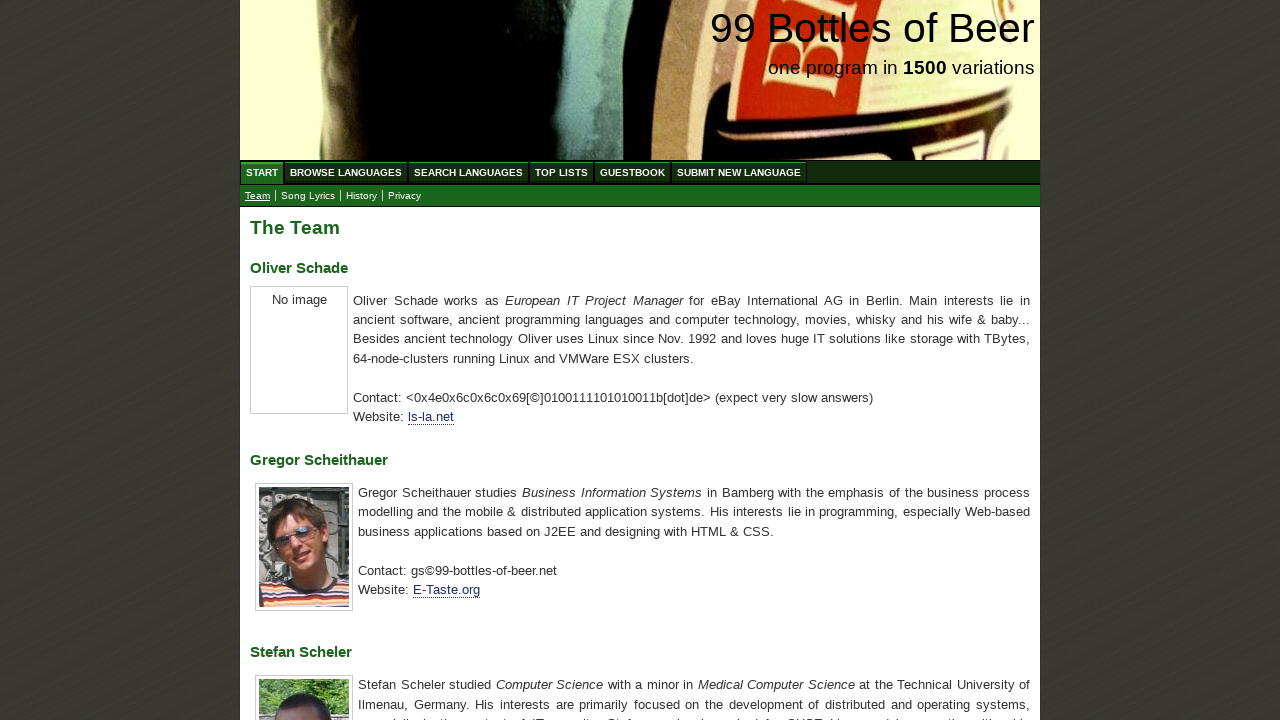

Verified Oliver Schade is displayed
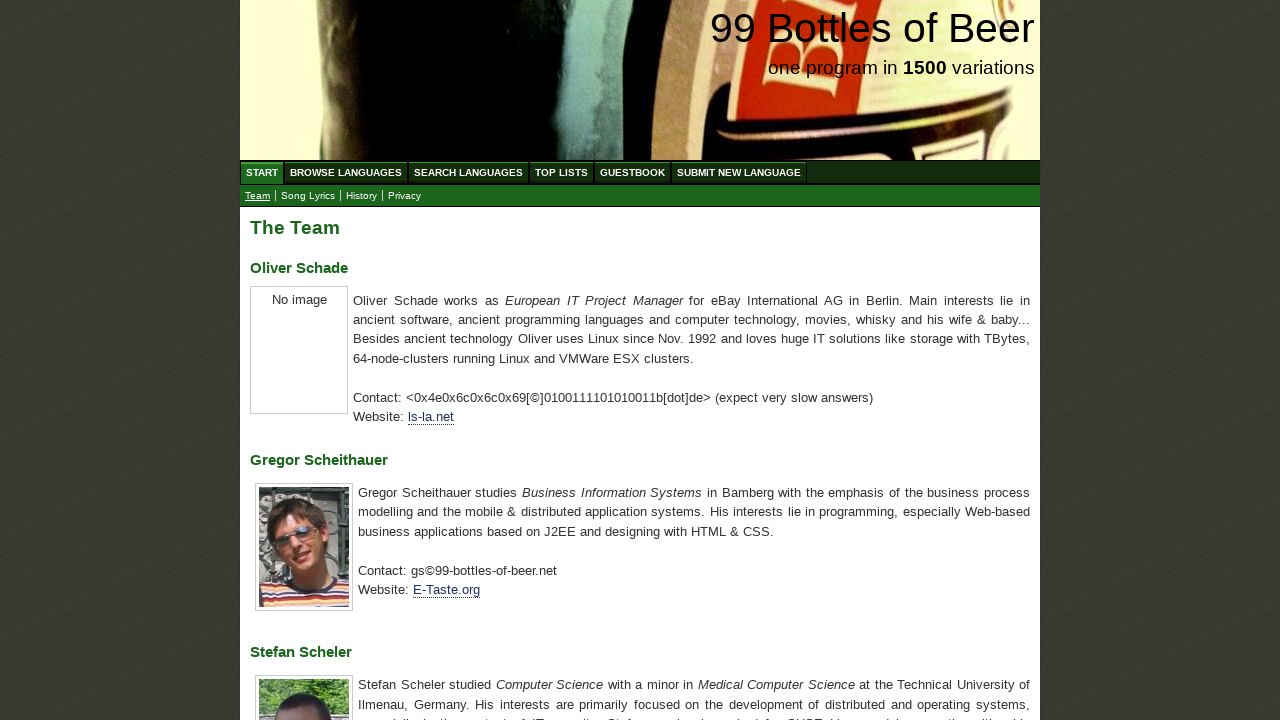

Located Gregor Scheithauer element
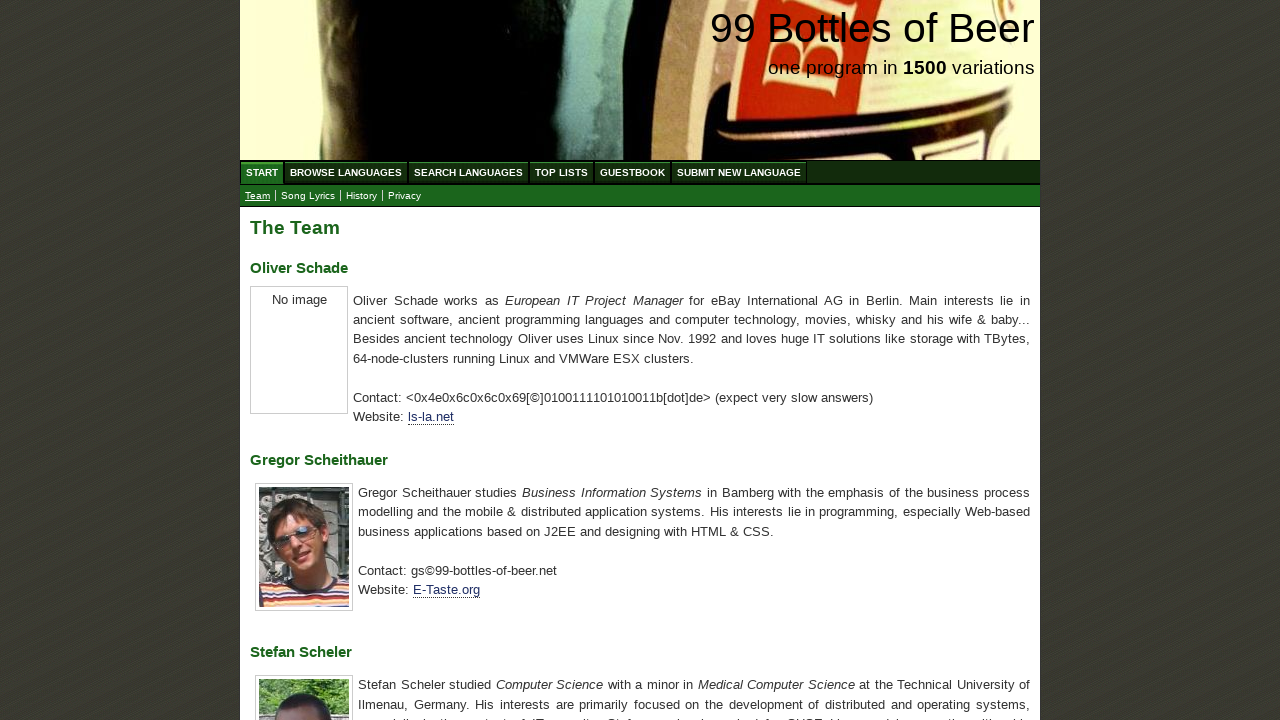

Verified Gregor Scheithauer is displayed
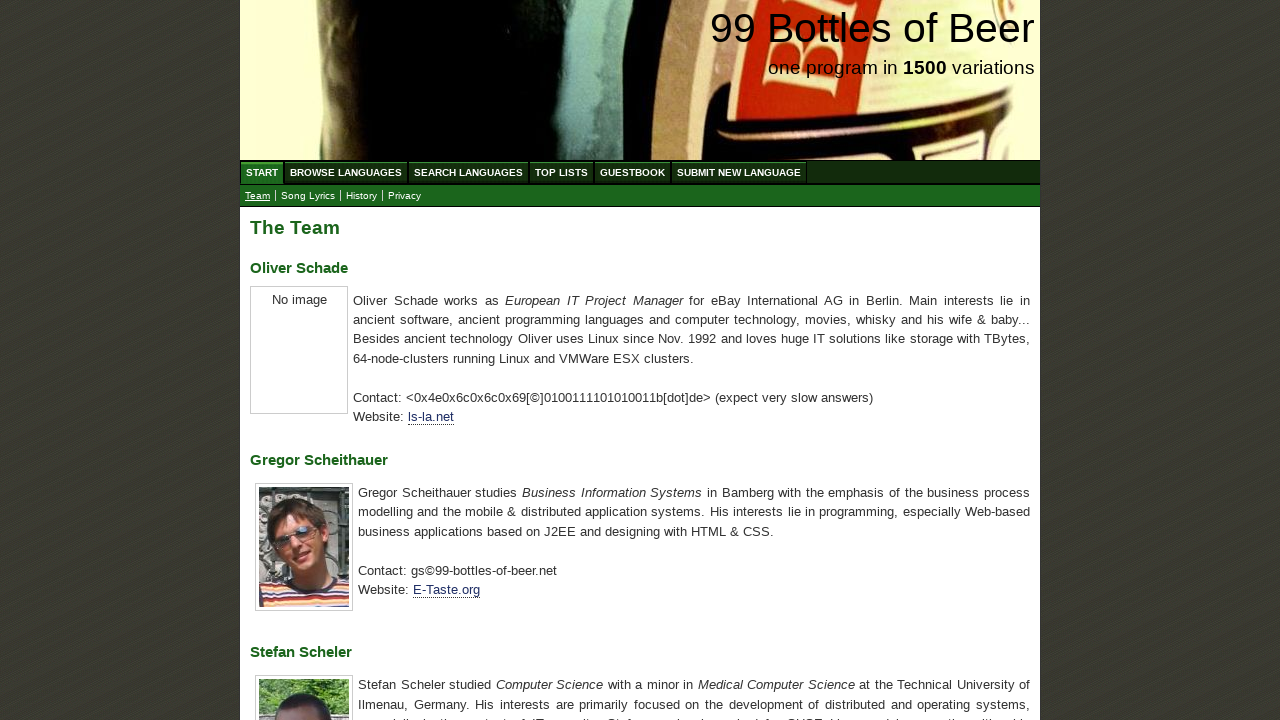

Located Stefan Scheler element
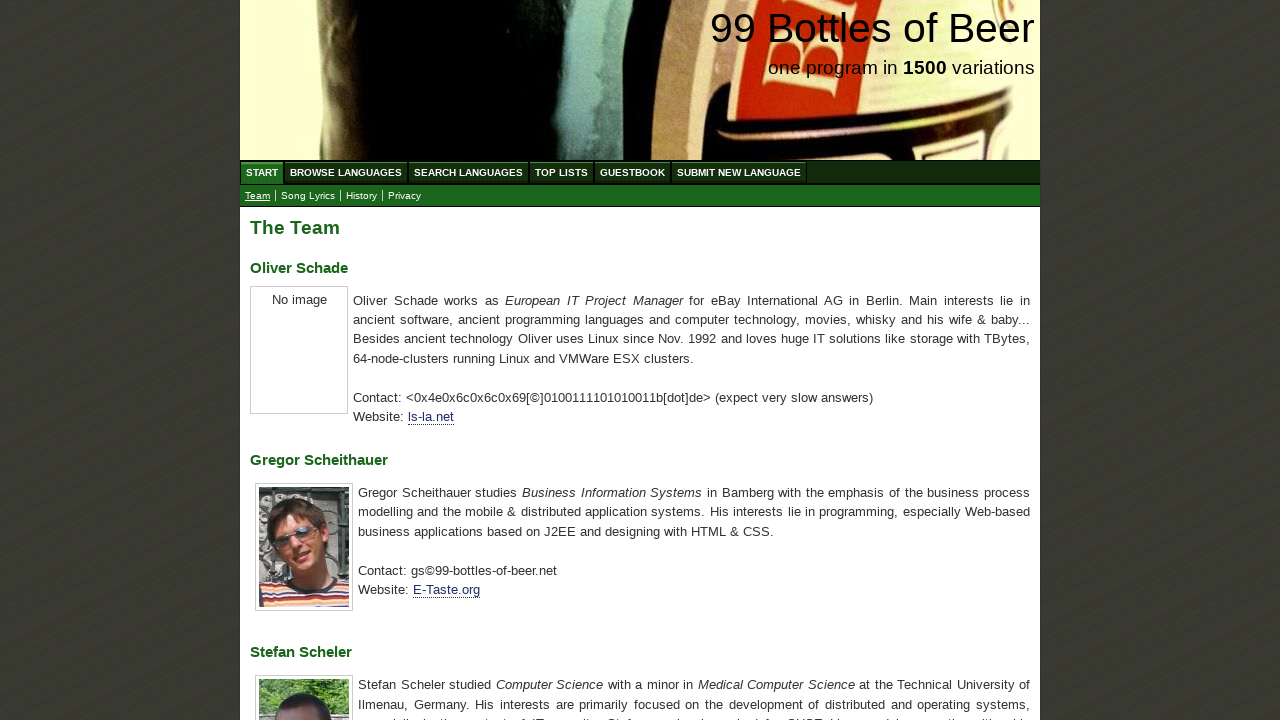

Verified Stefan Scheler is displayed
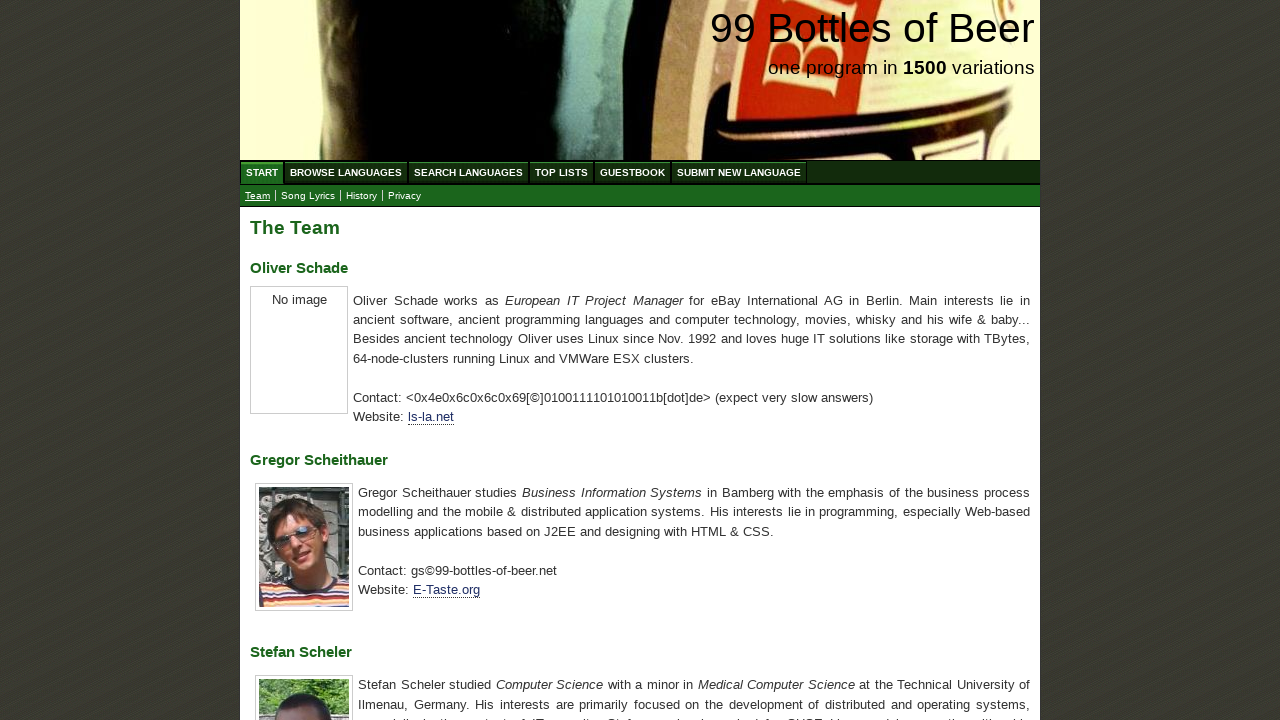

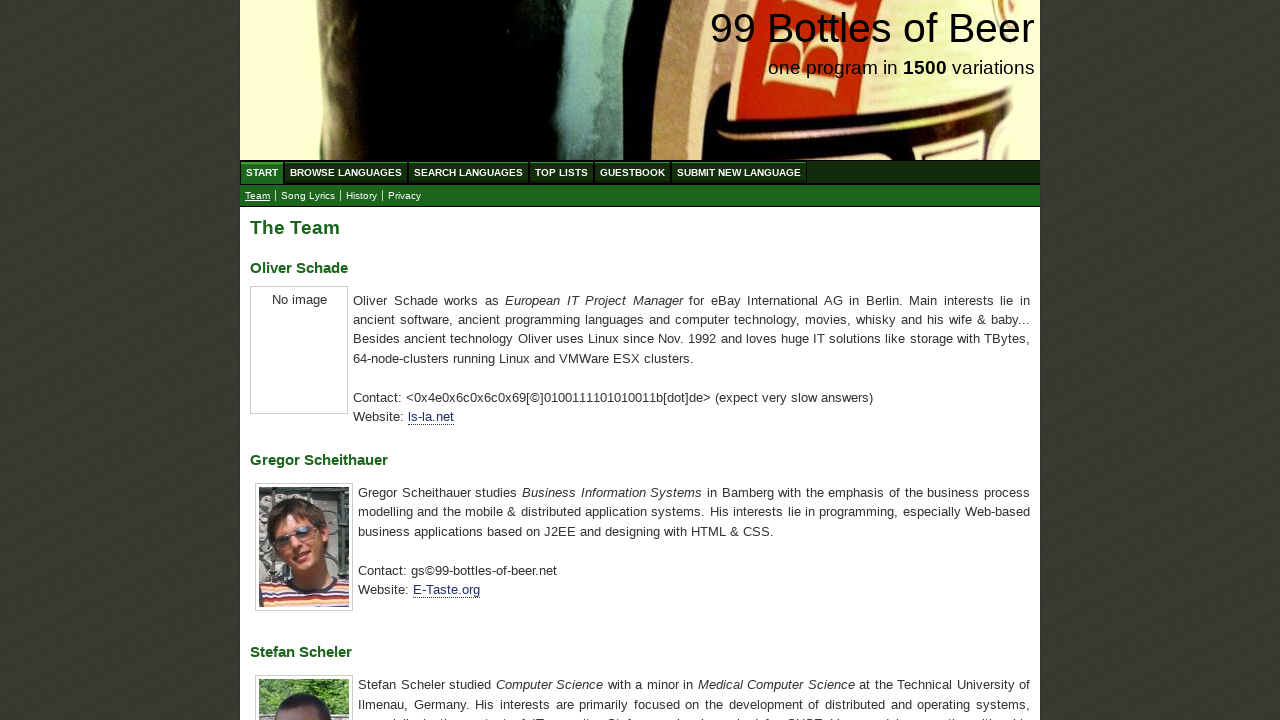